Tests resizing the browser window to half of the maximized size

Starting URL: http://www.compendiumdev.co.uk/selenium/bounce.html

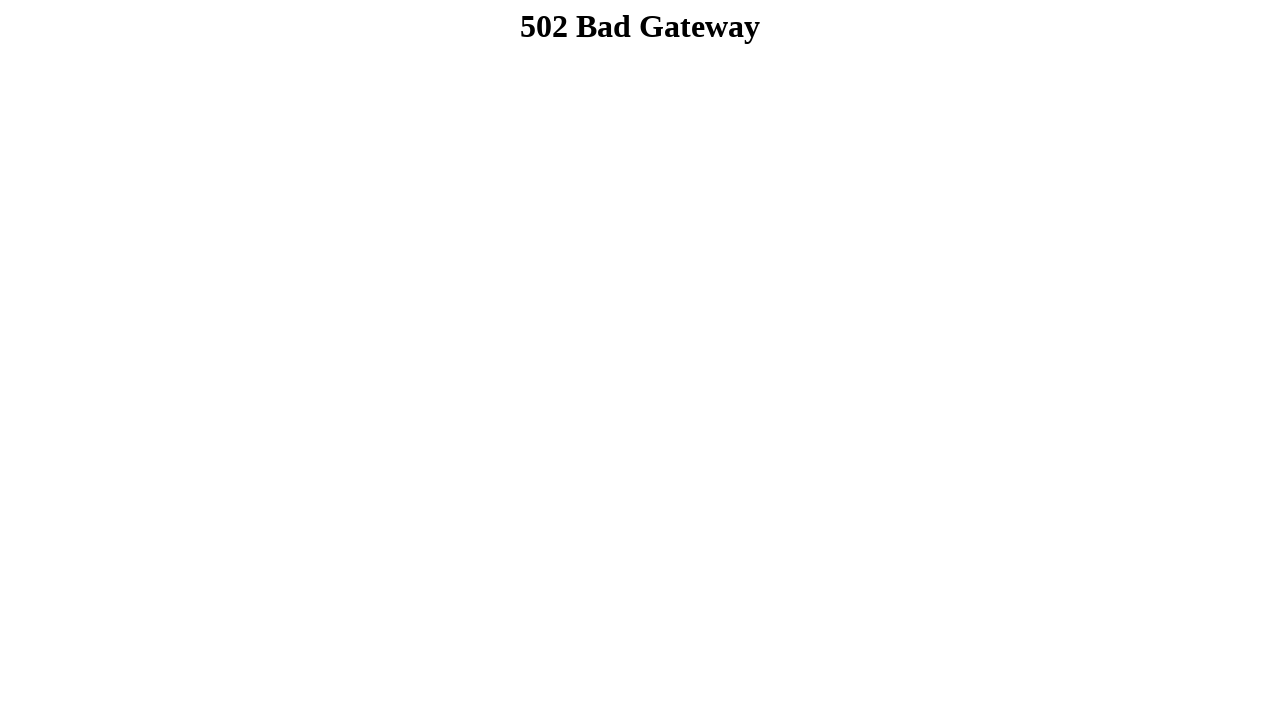

Set viewport to full size (1920x1080)
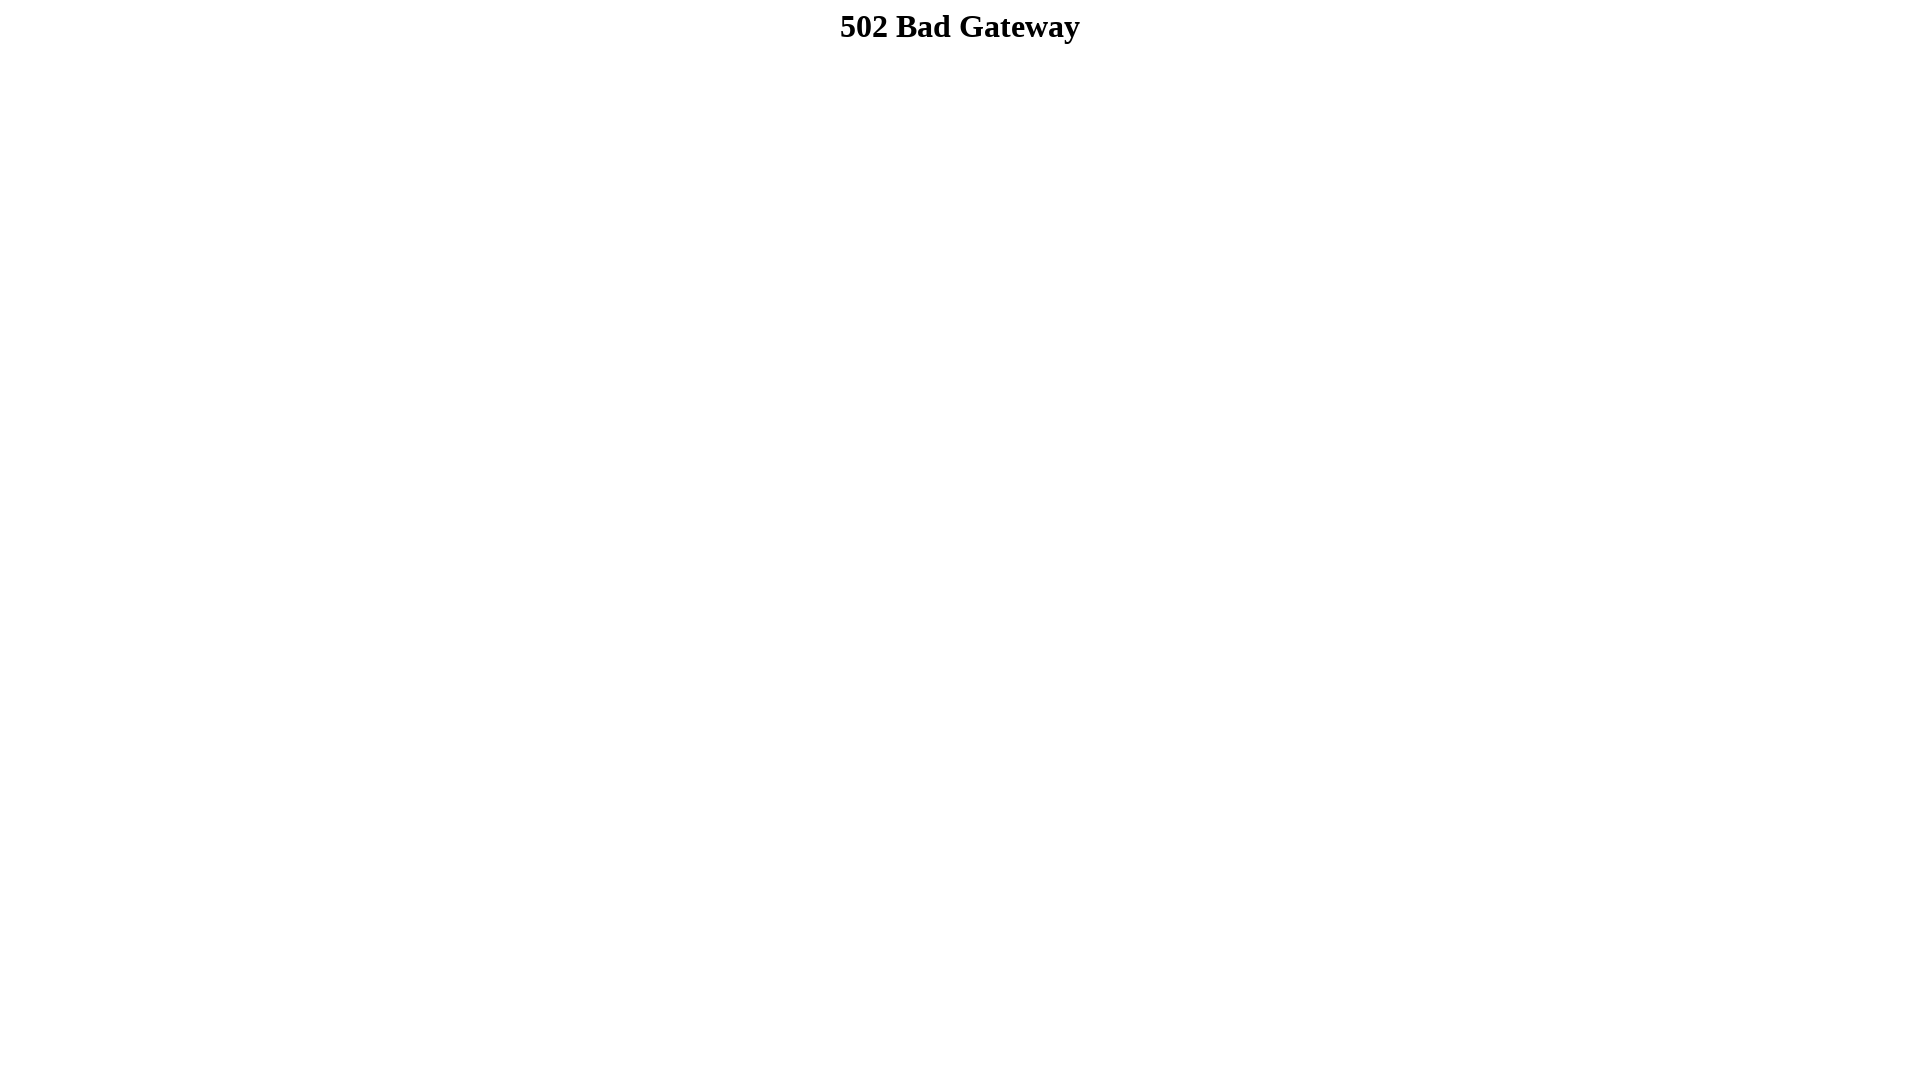

Resized viewport to half size (960x540)
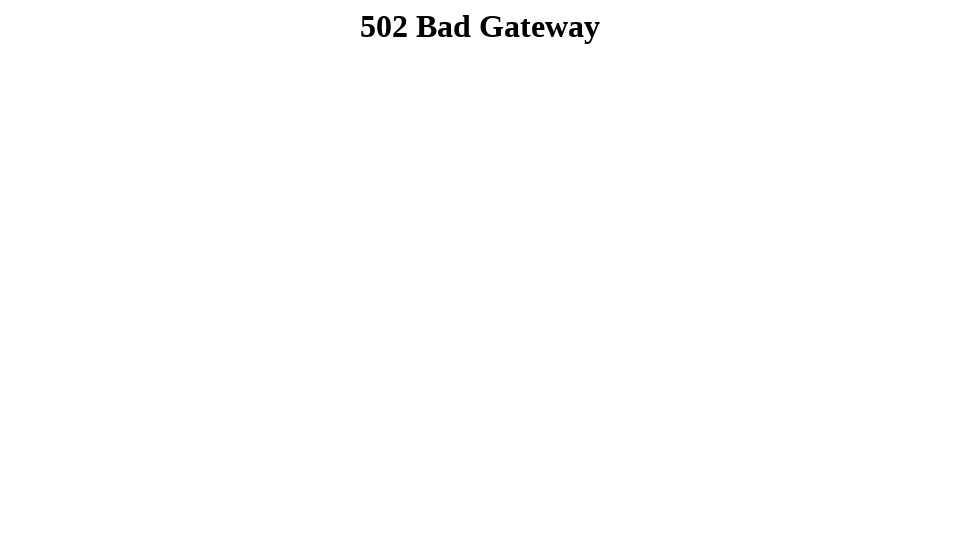

Verified viewport width is 960 pixels
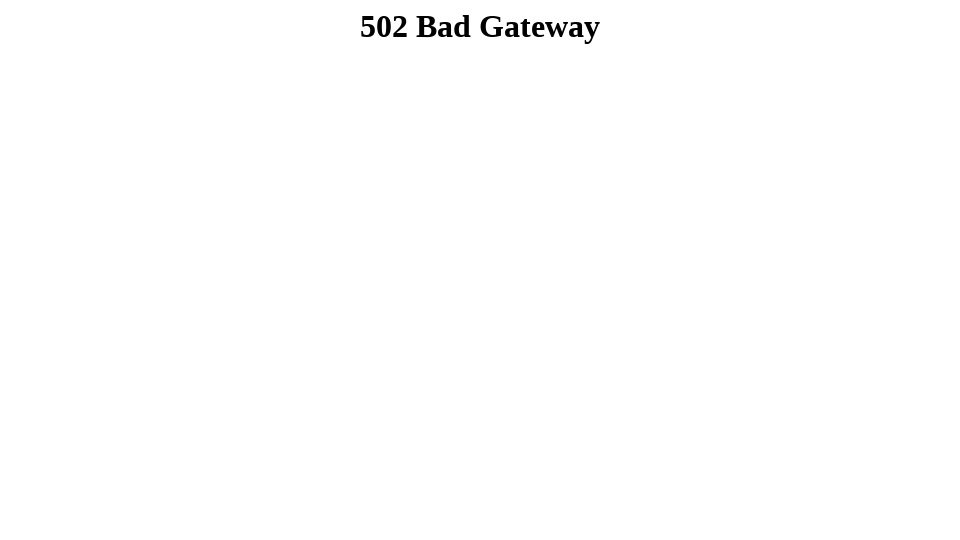

Verified viewport height is 540 pixels
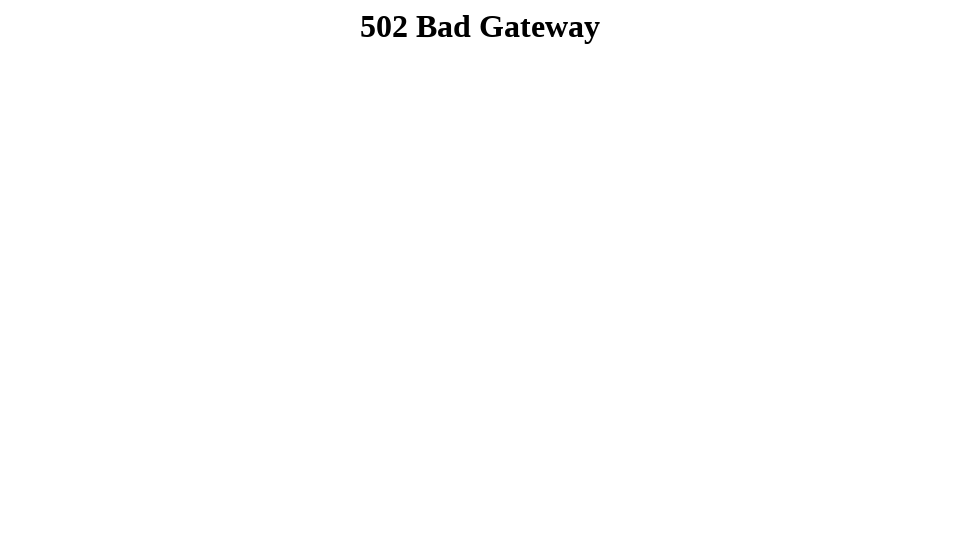

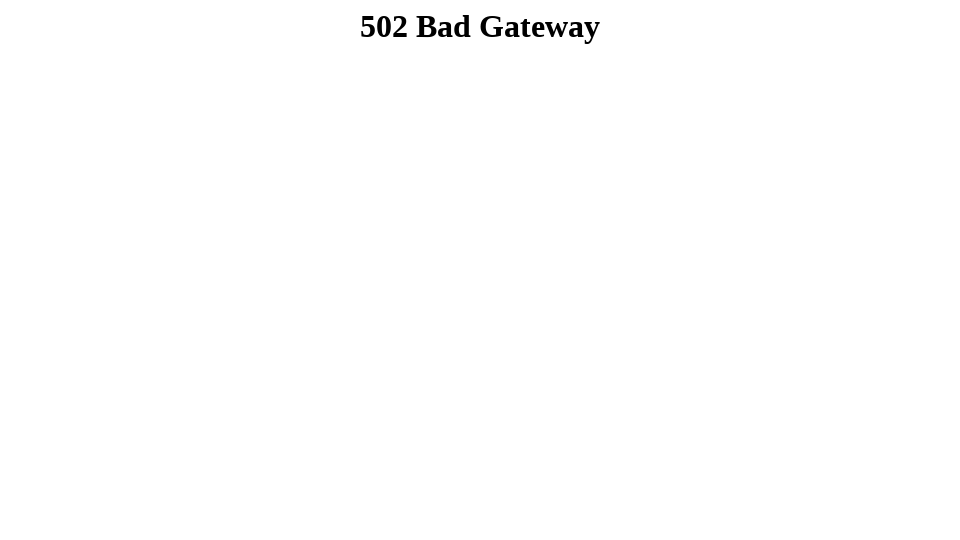